Navigates to a football statistics page, clicks the "All matches" button, and selects "Spain" from a country dropdown to filter match results

Starting URL: https://adamchoi.co.uk/teamgoals/detailed

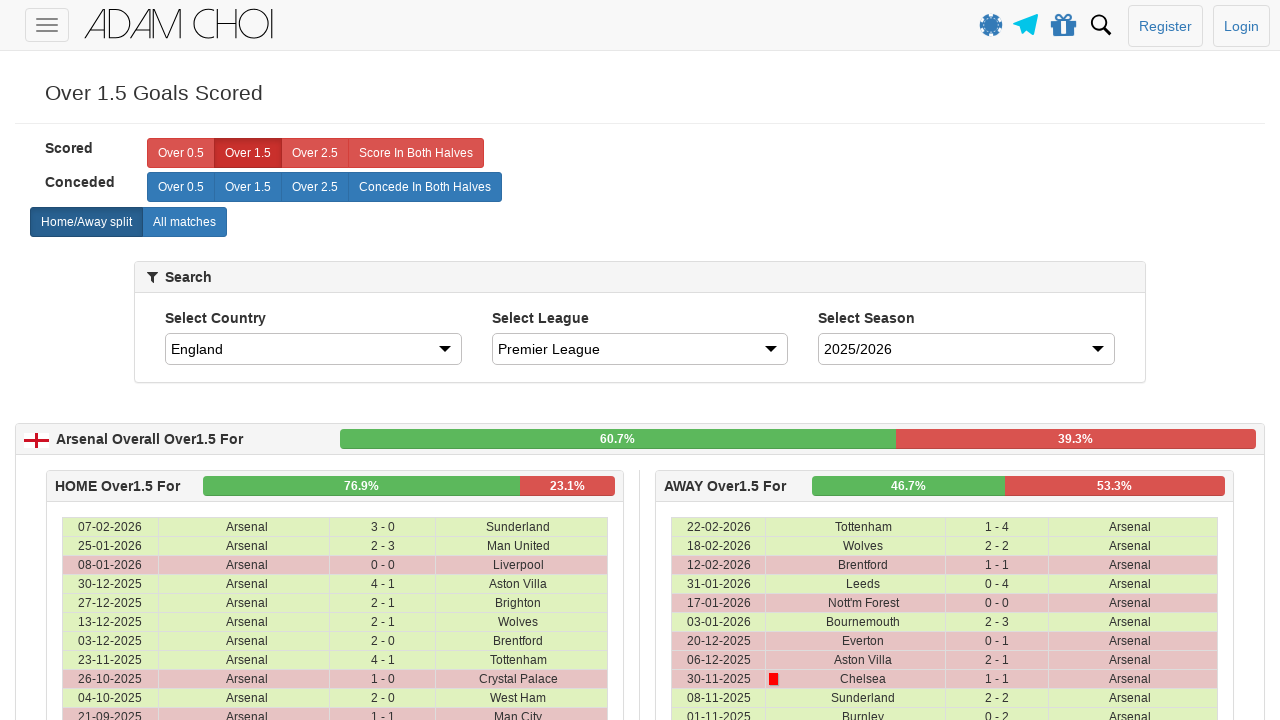

Navigated to football statistics page
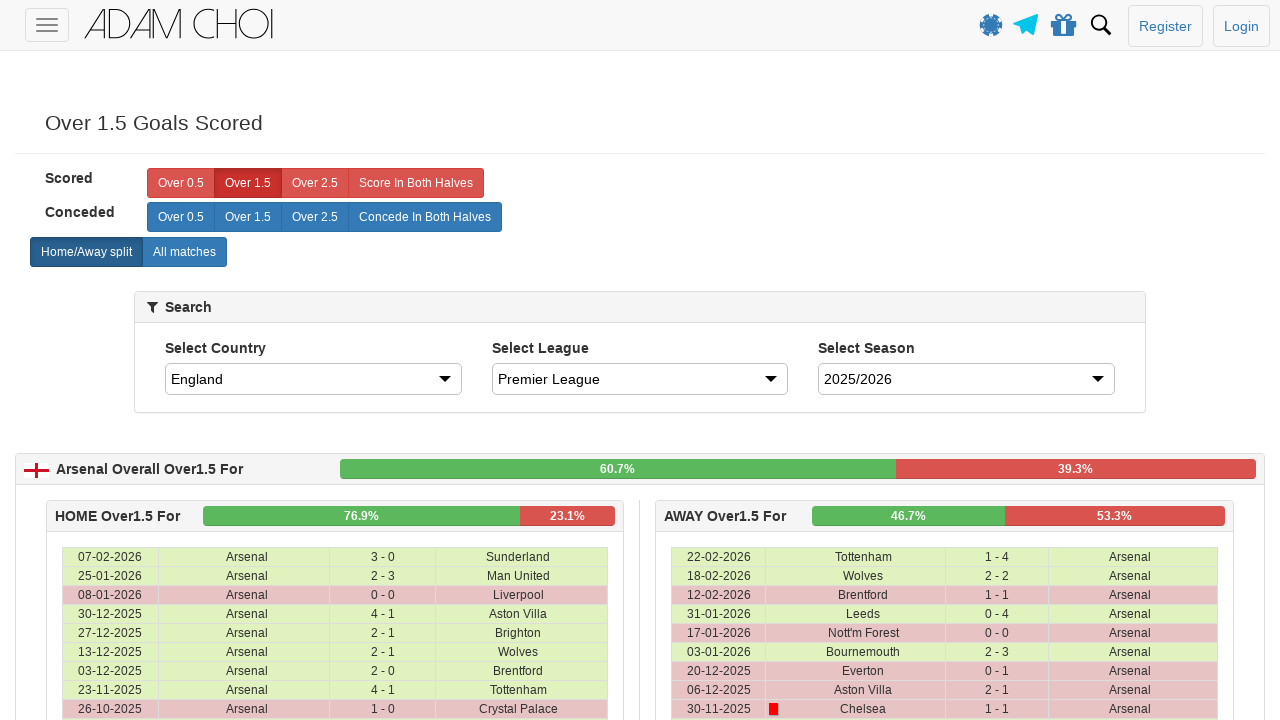

Clicked 'All matches' button at (184, 252) on xpath=//label[@analytics-event="All matches"]
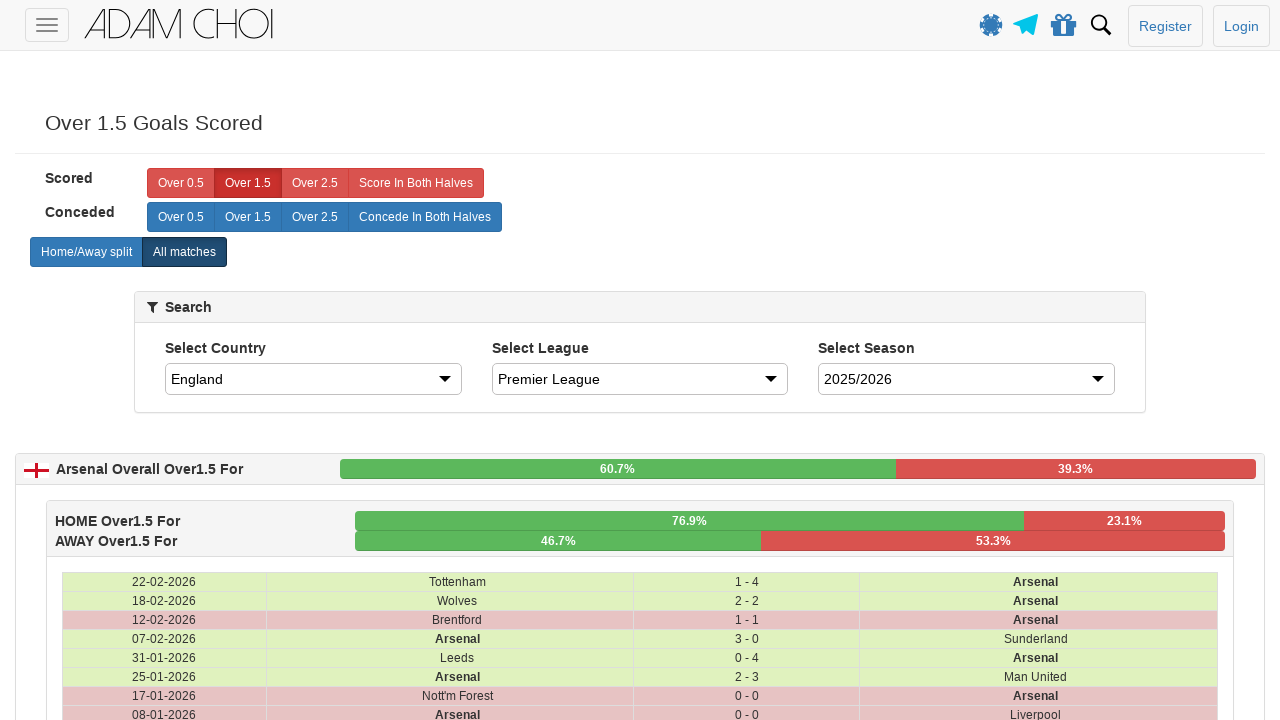

Selected 'Spain' from country dropdown on #country
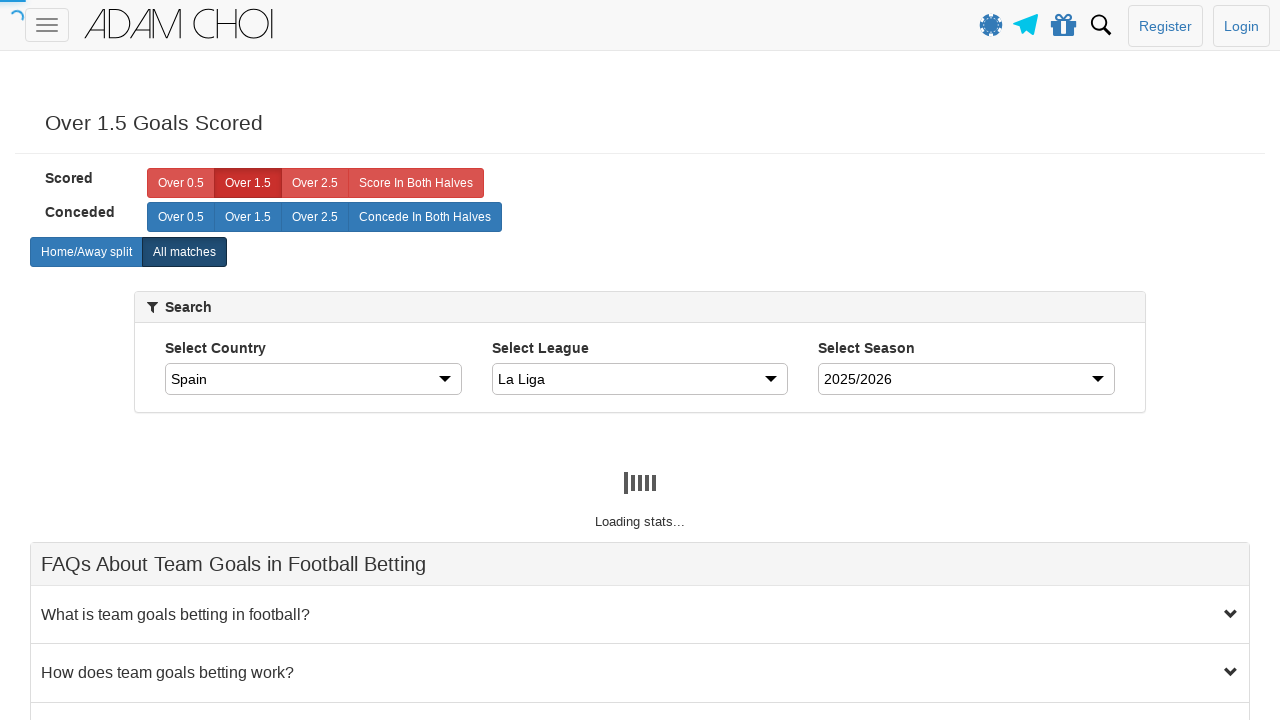

Matches table loaded with filtered results
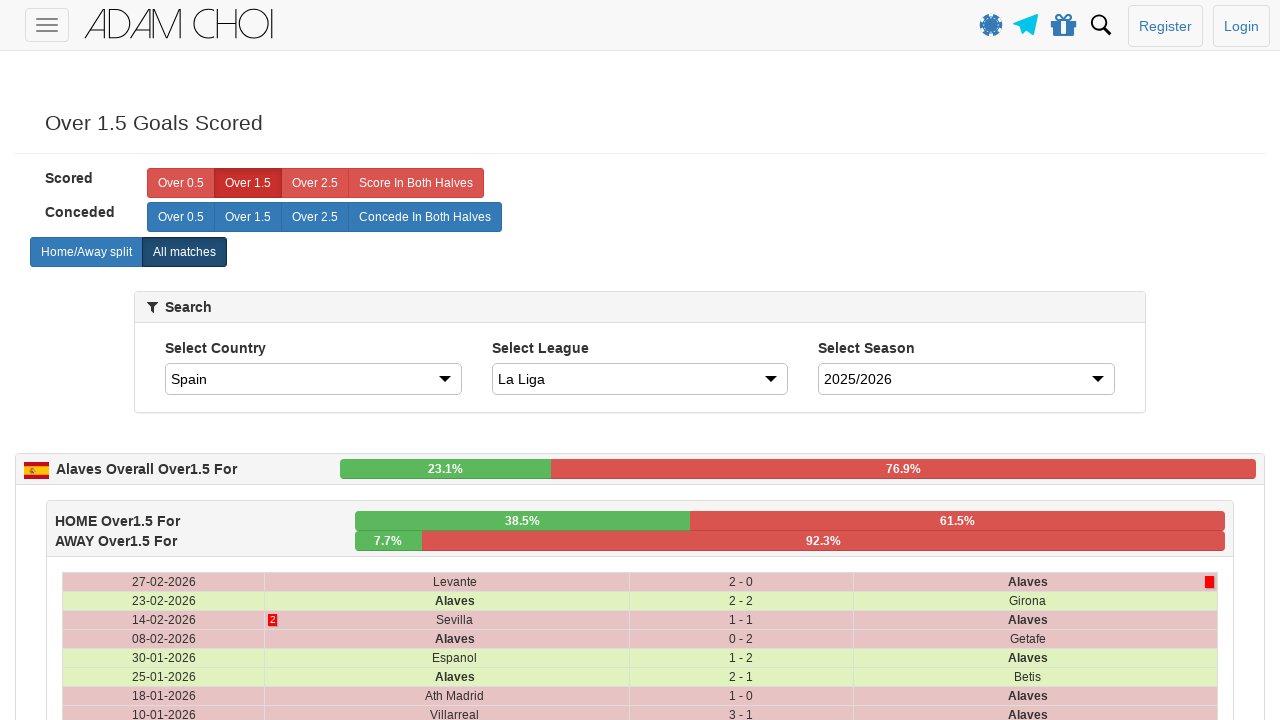

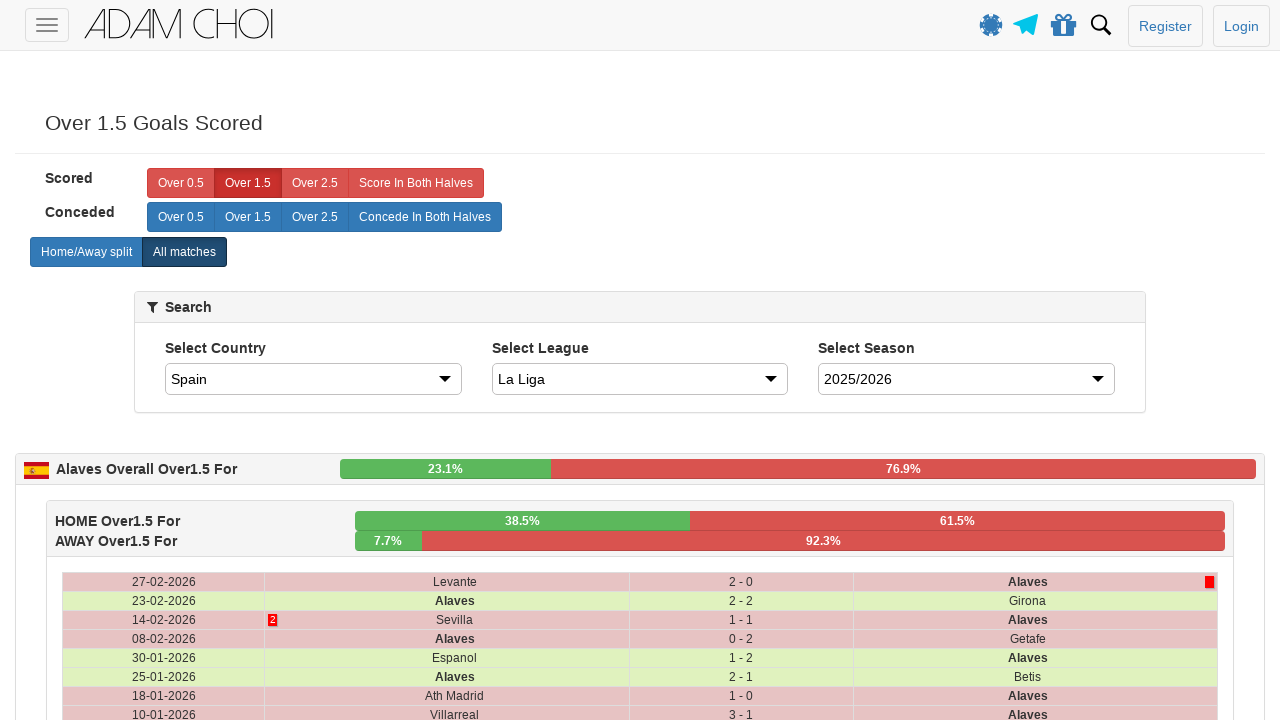